Tests dropdown menu functionality by clicking on the dropdown button and selecting the autocomplete option

Starting URL: https://formy-project.herokuapp.com/dropdown

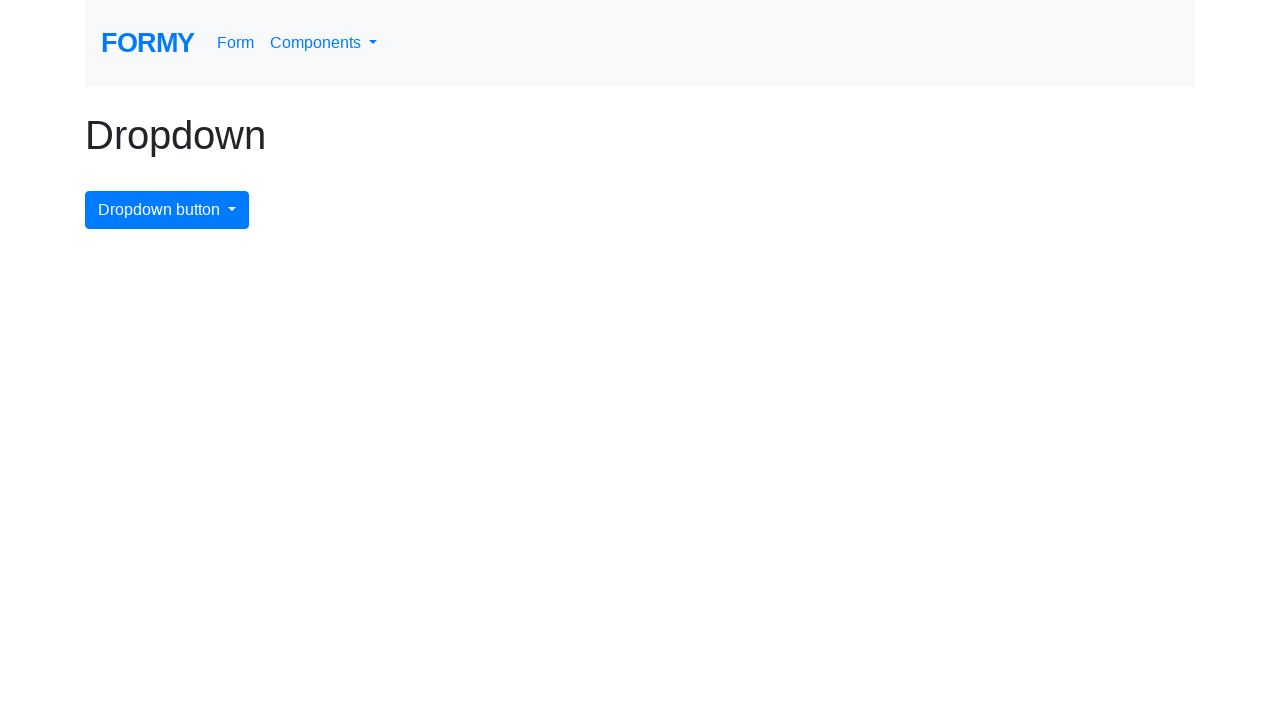

Clicked dropdown menu button to open dropdown at (167, 210) on #dropdownMenuButton
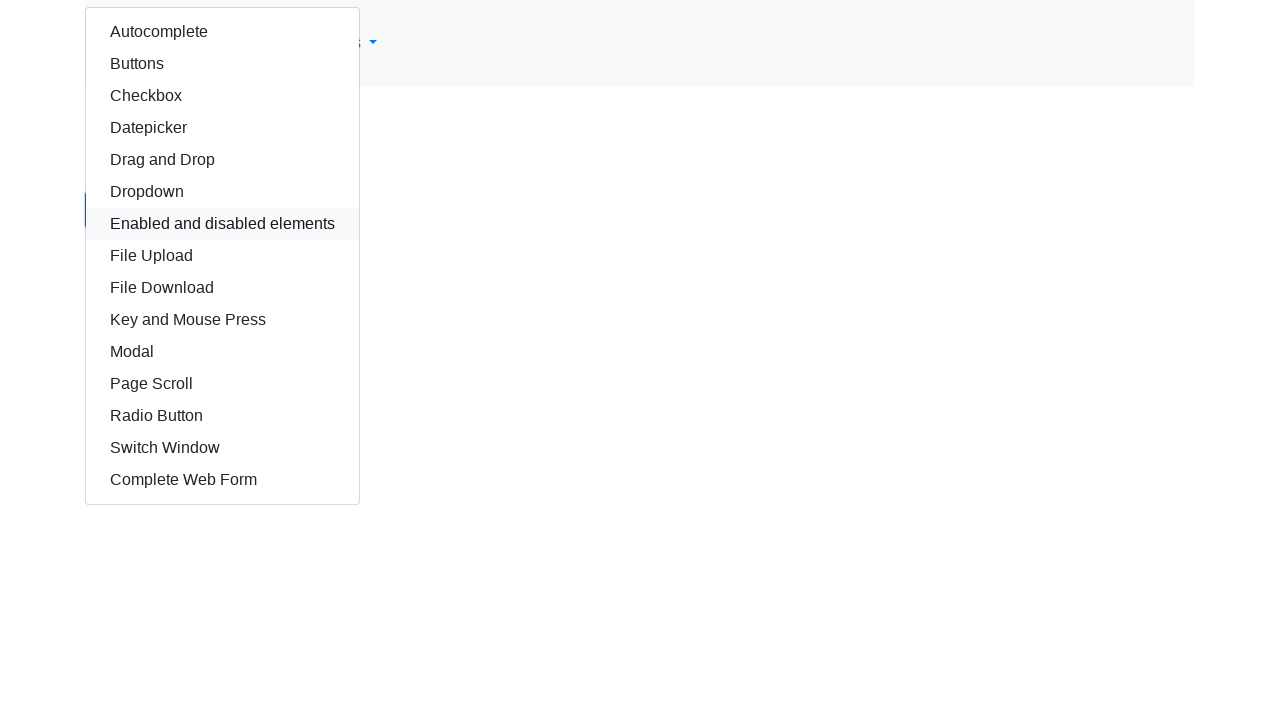

Clicked autocomplete option in dropdown menu at (222, 32) on #autocomplete
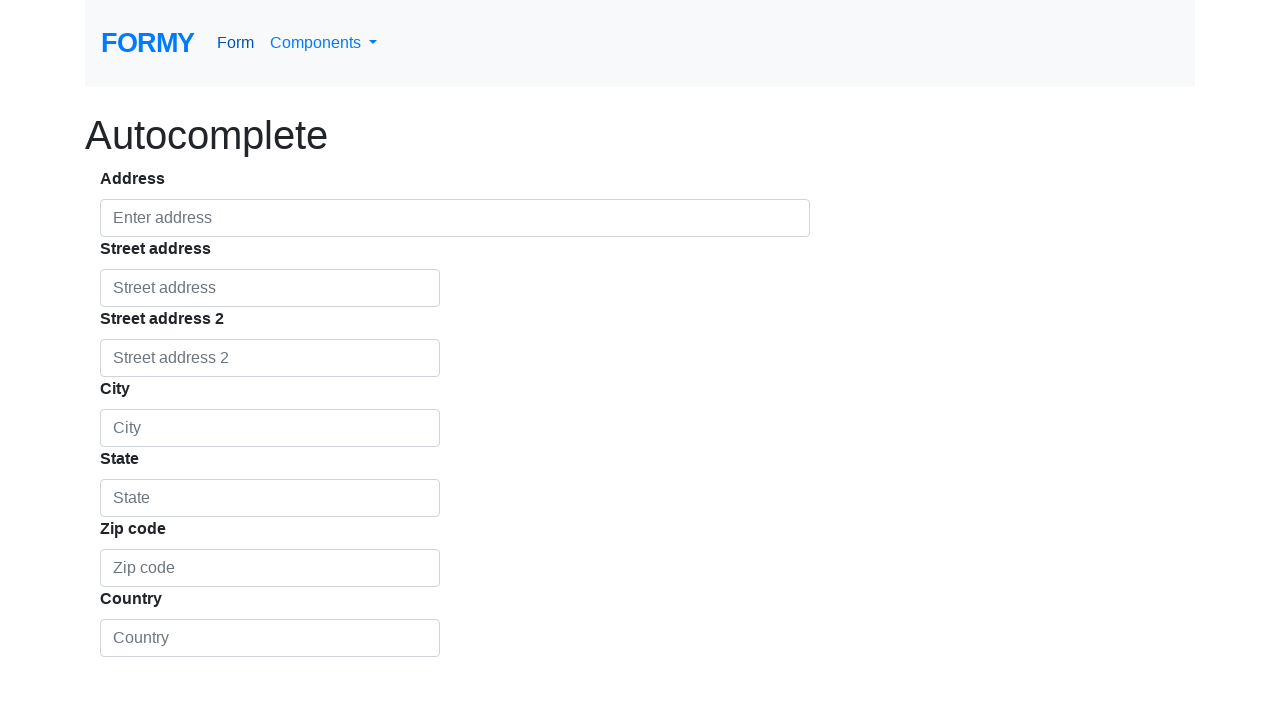

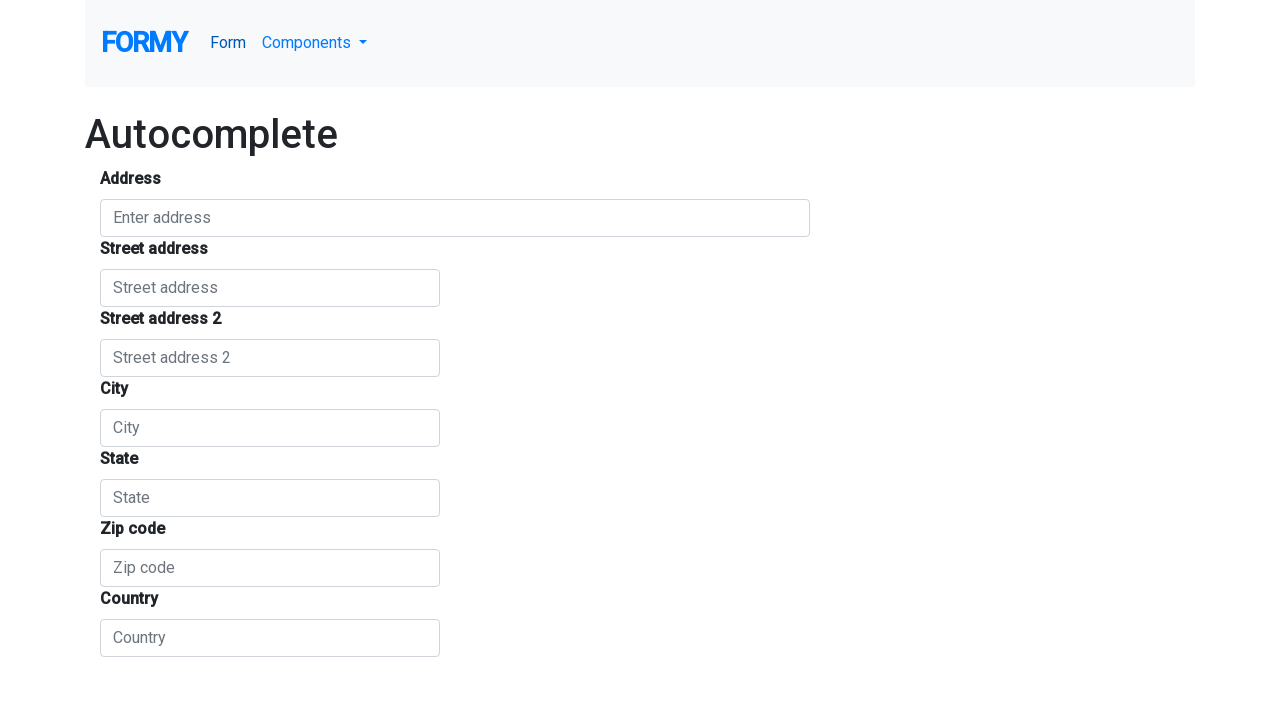